Solves a math problem by extracting two numbers from the page, calculating their sum, selecting the result from a dropdown, and submitting the form

Starting URL: http://suninjuly.github.io/selects1.html

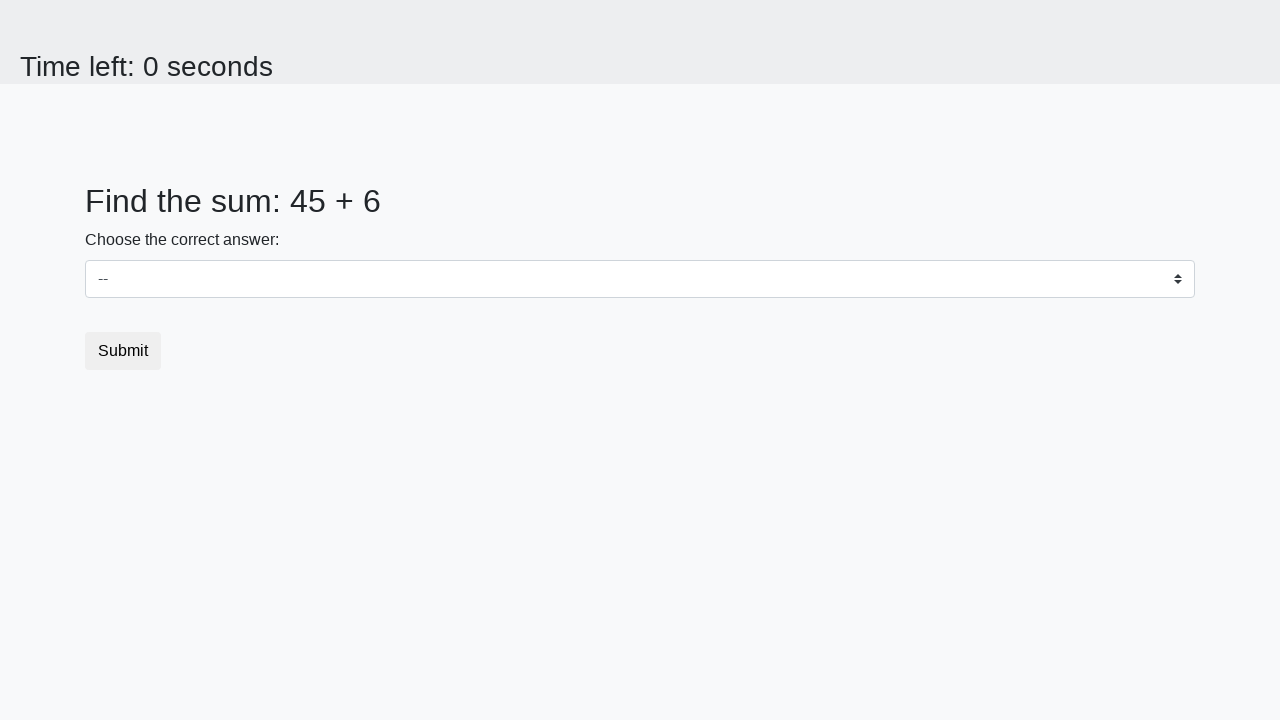

Extracted first number from #num1 element
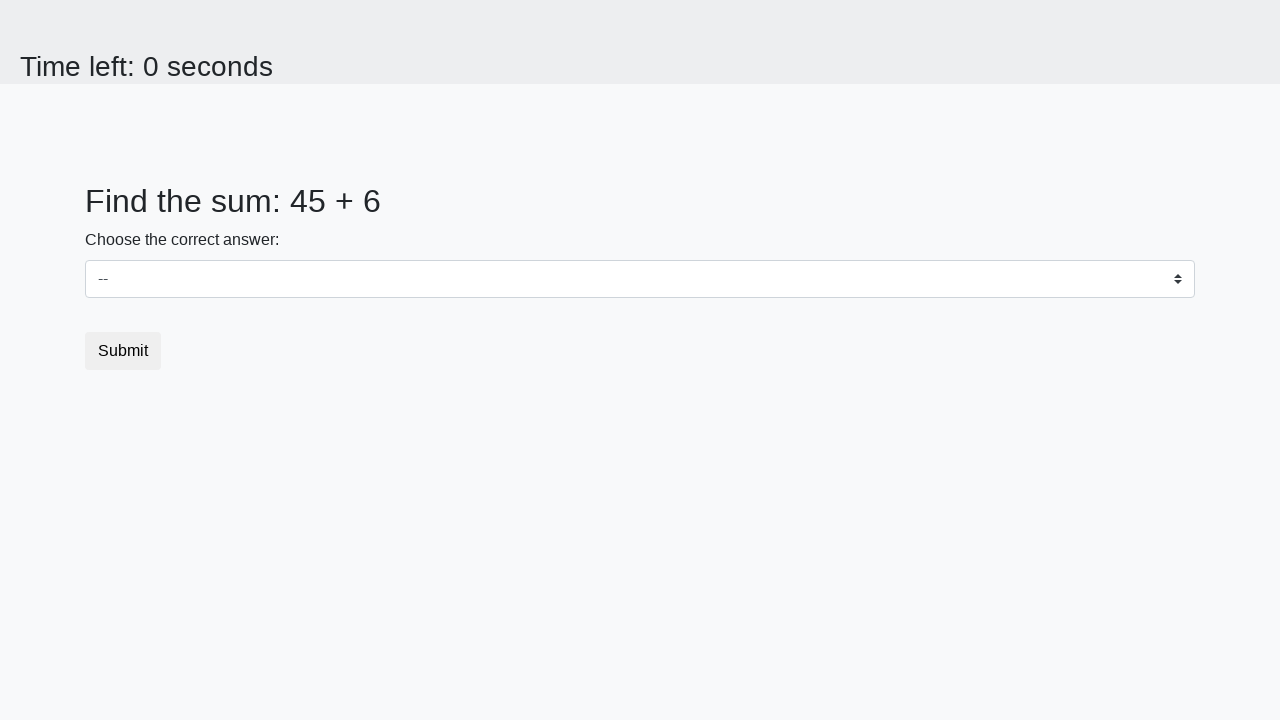

Extracted second number from #num2 element
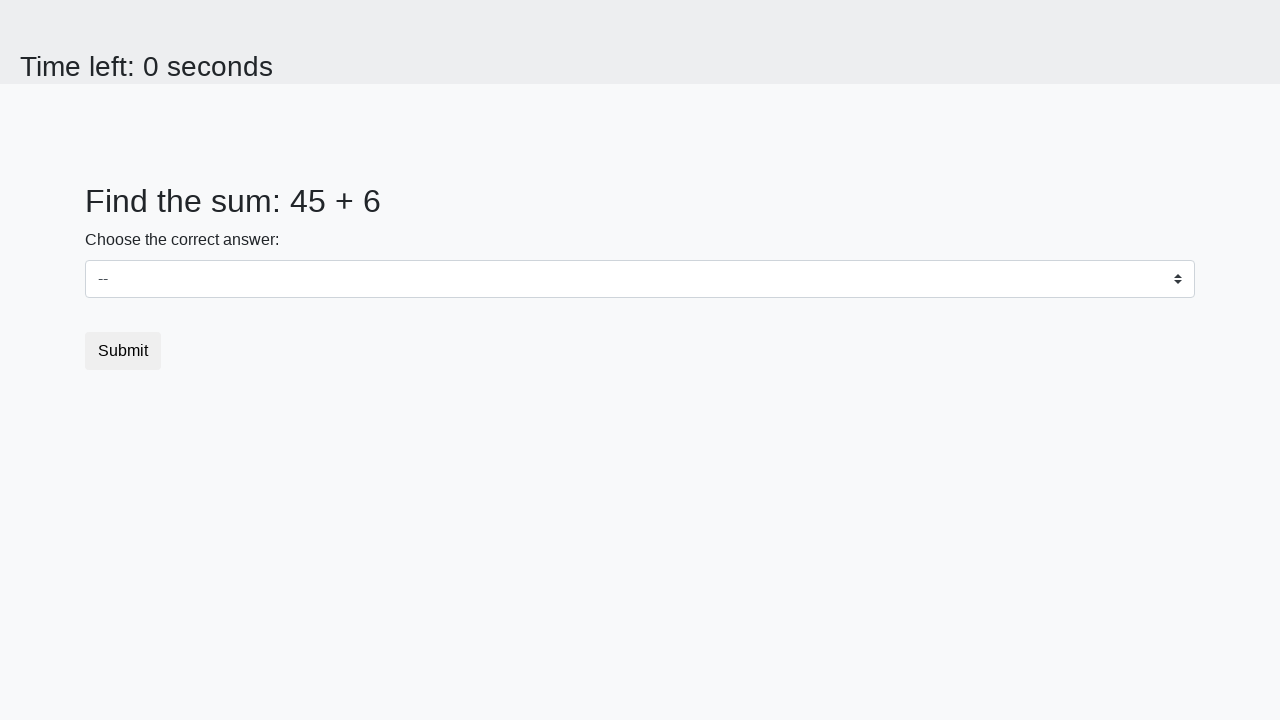

Calculated sum: 45 + 6 = 51
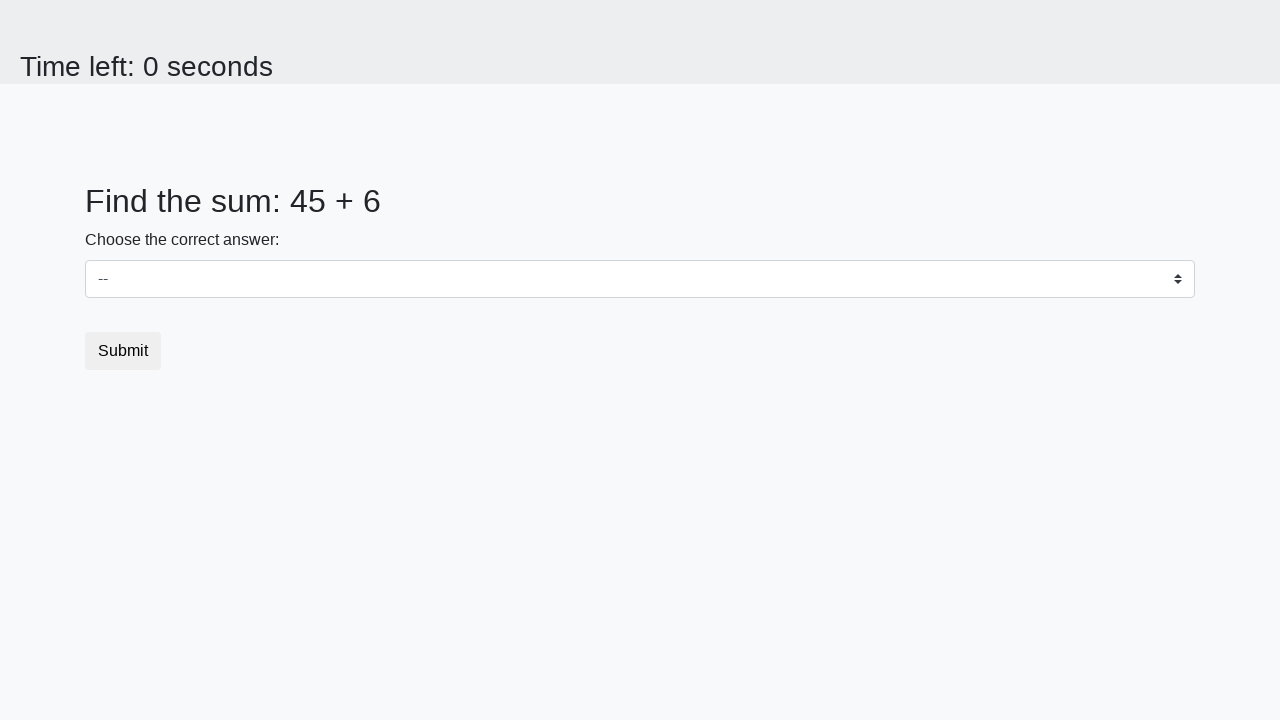

Selected 51 from dropdown menu on select
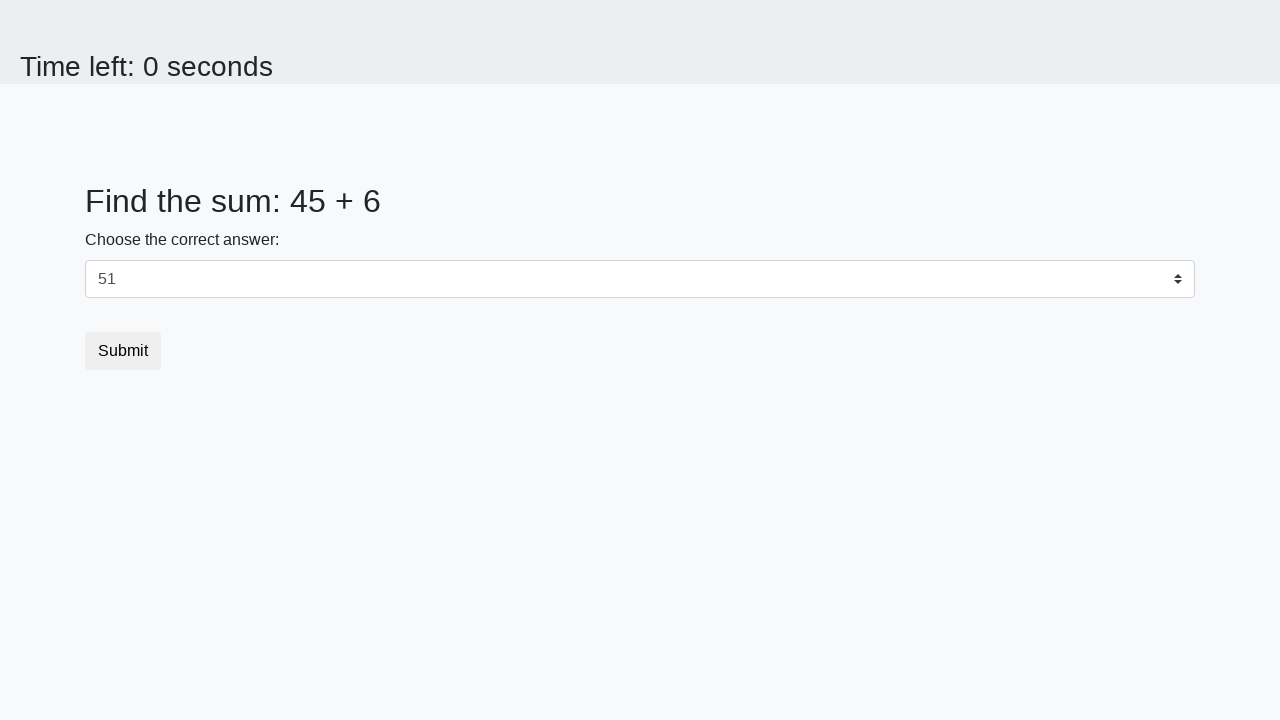

Clicked submit button to complete form at (123, 351) on button.btn
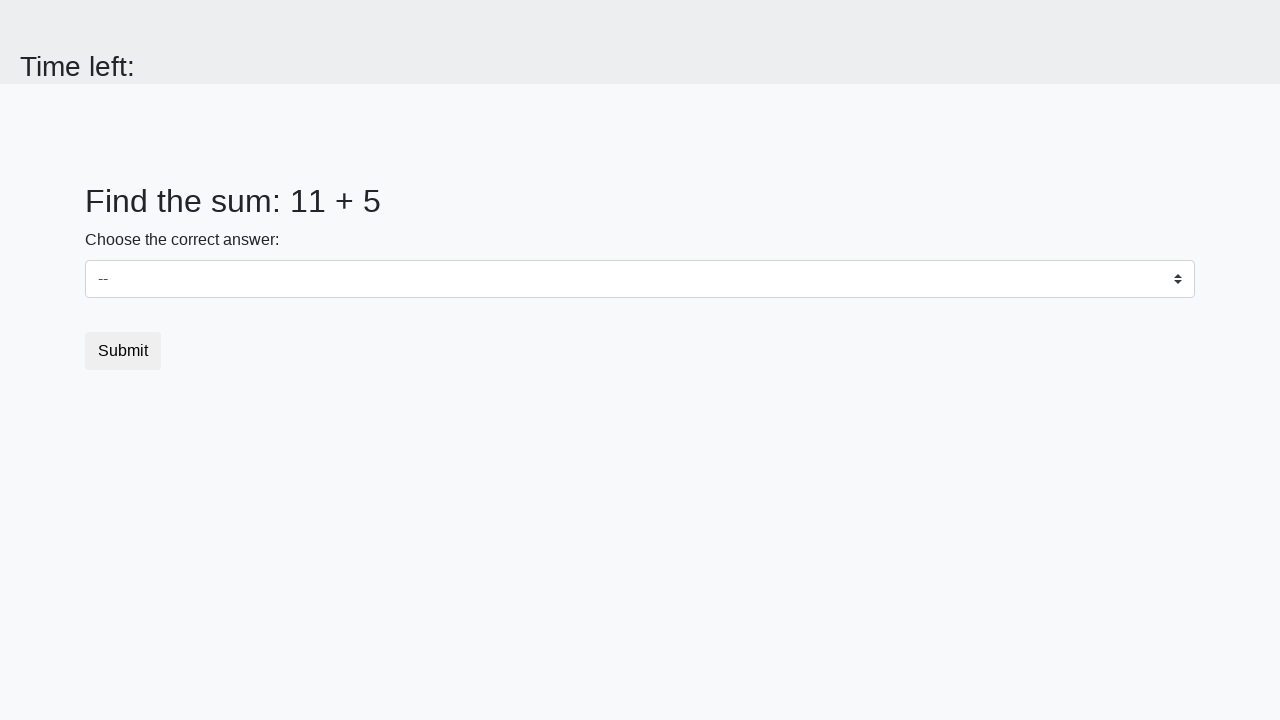

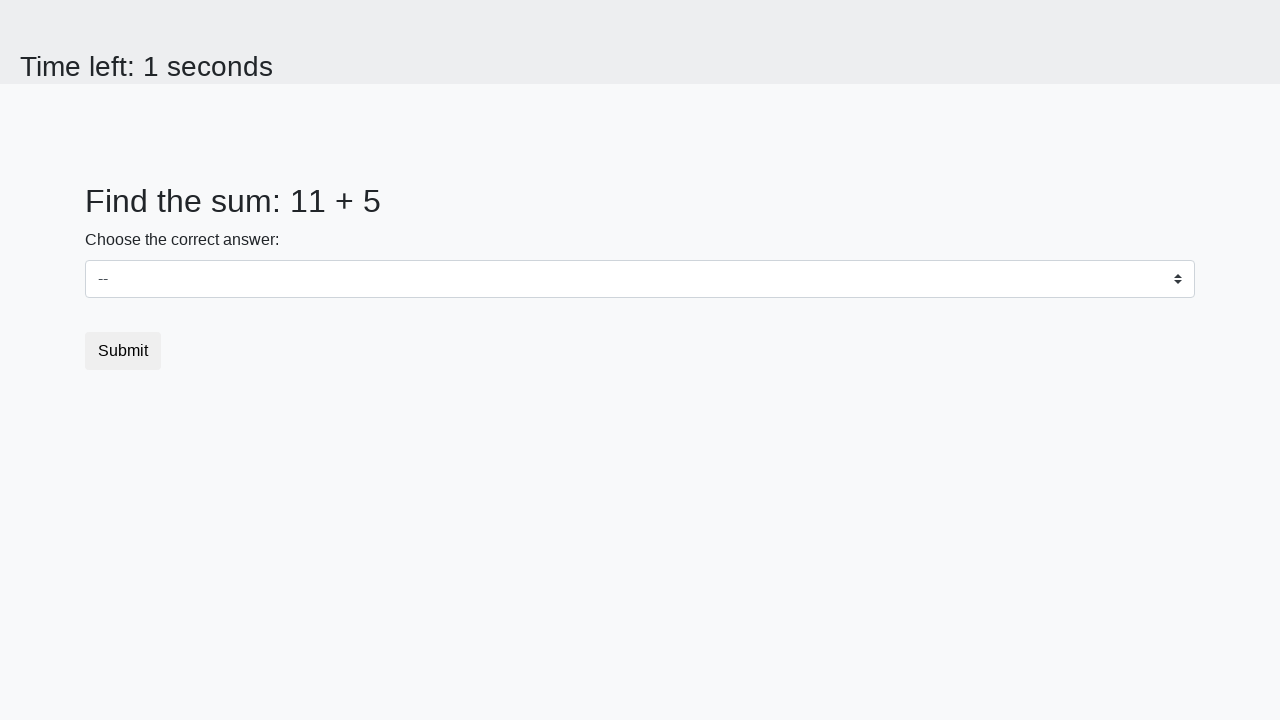